Clicks the "Show prompt" button, fills in a name in the prompt dialog, and verifies the output

Starting URL: https://dgotlieb.github.io/Navigation/Navigation.html

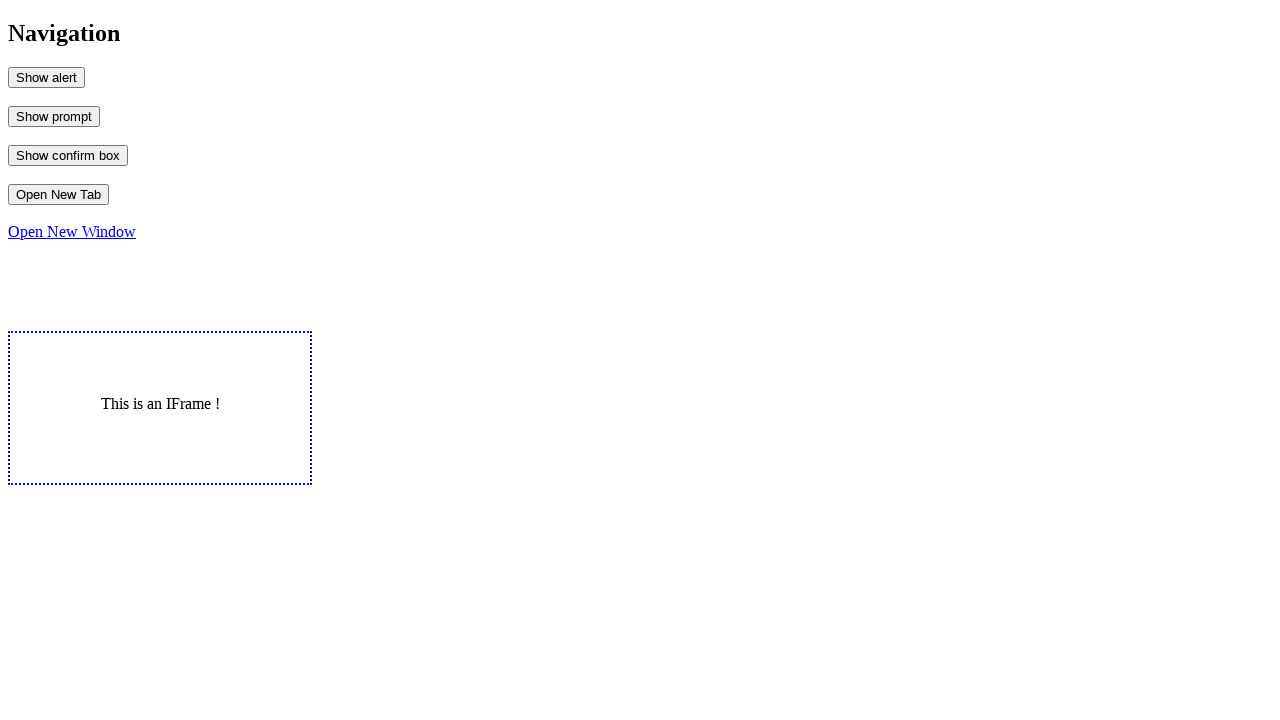

Set up dialog handler to accept prompt with 'Misha'
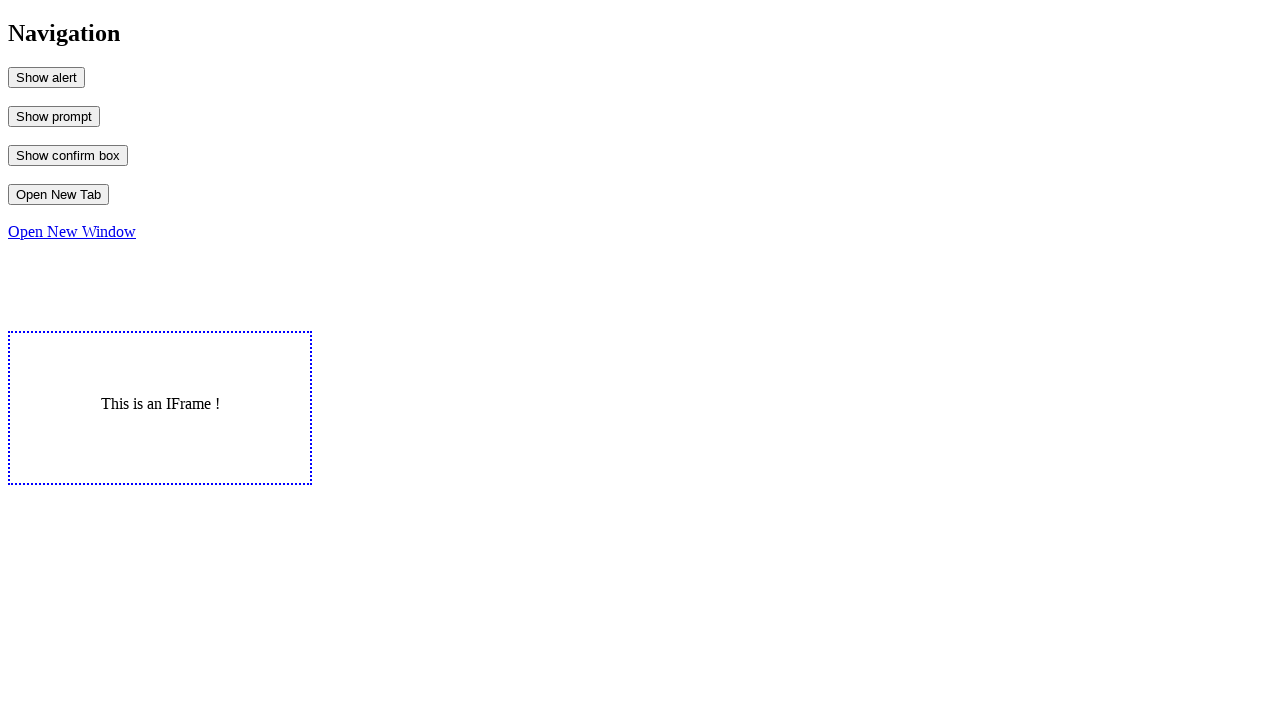

Clicked 'Show prompt' button at (54, 116) on #MyPrompt
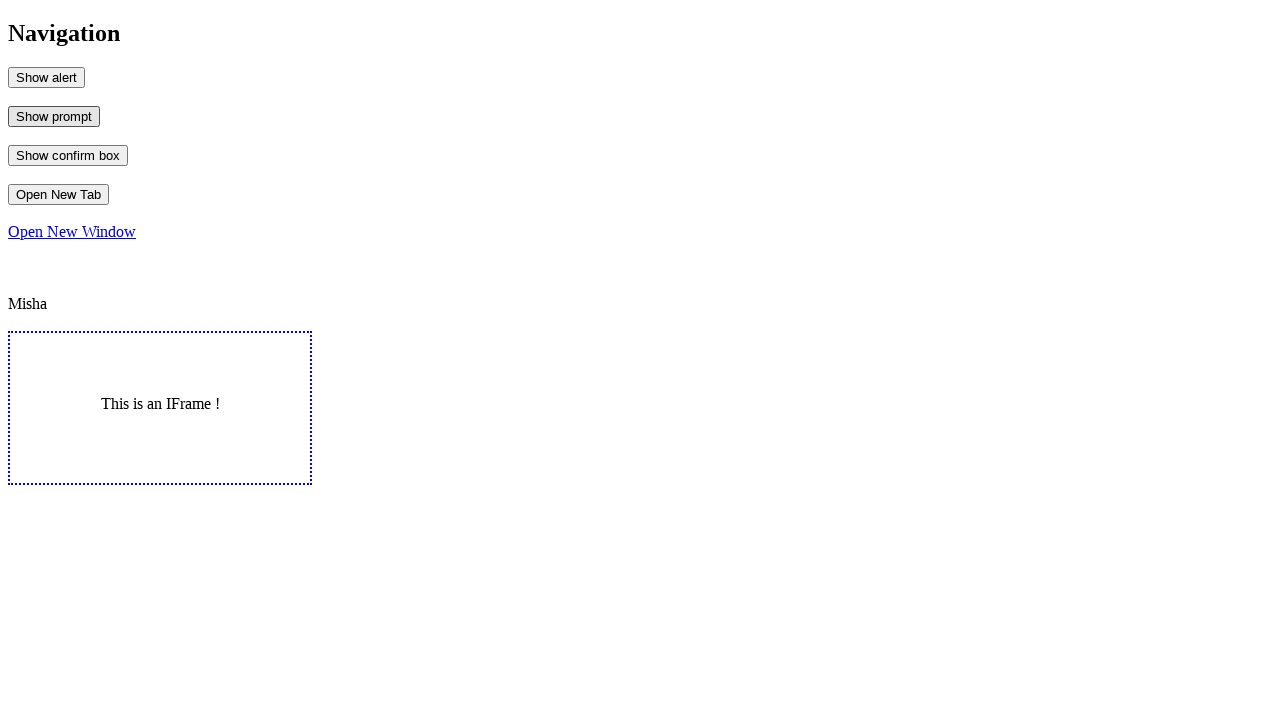

Verified output text equals 'Misha'
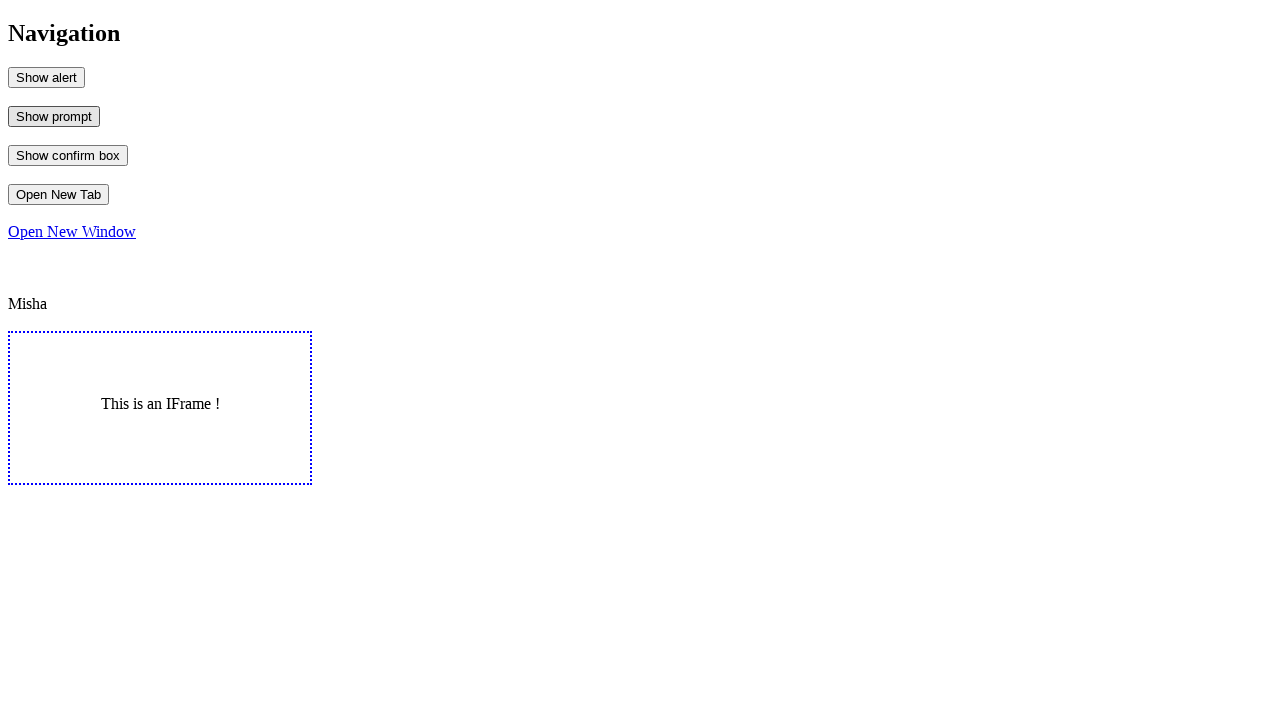

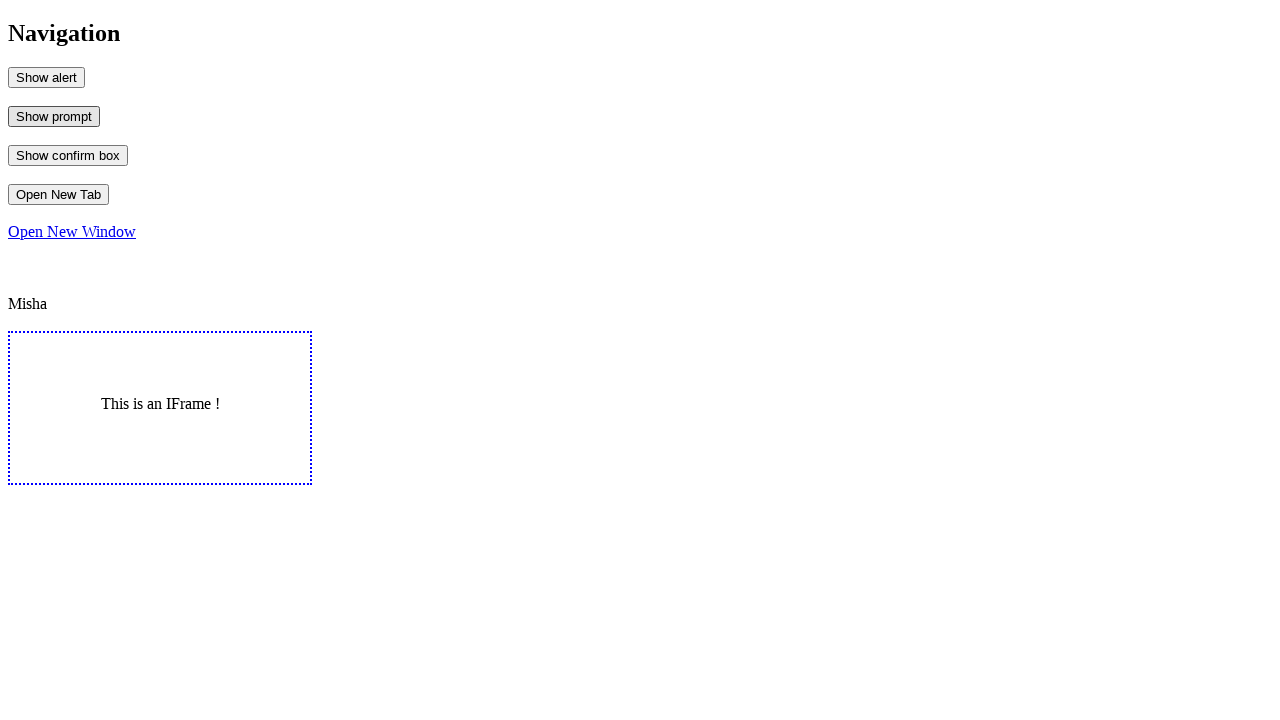